Tests show/hide button toggle functionality by verifying element visibility states and button enabled states before and after clicking

Starting URL: https://kristinek.github.io/site/examples/actions

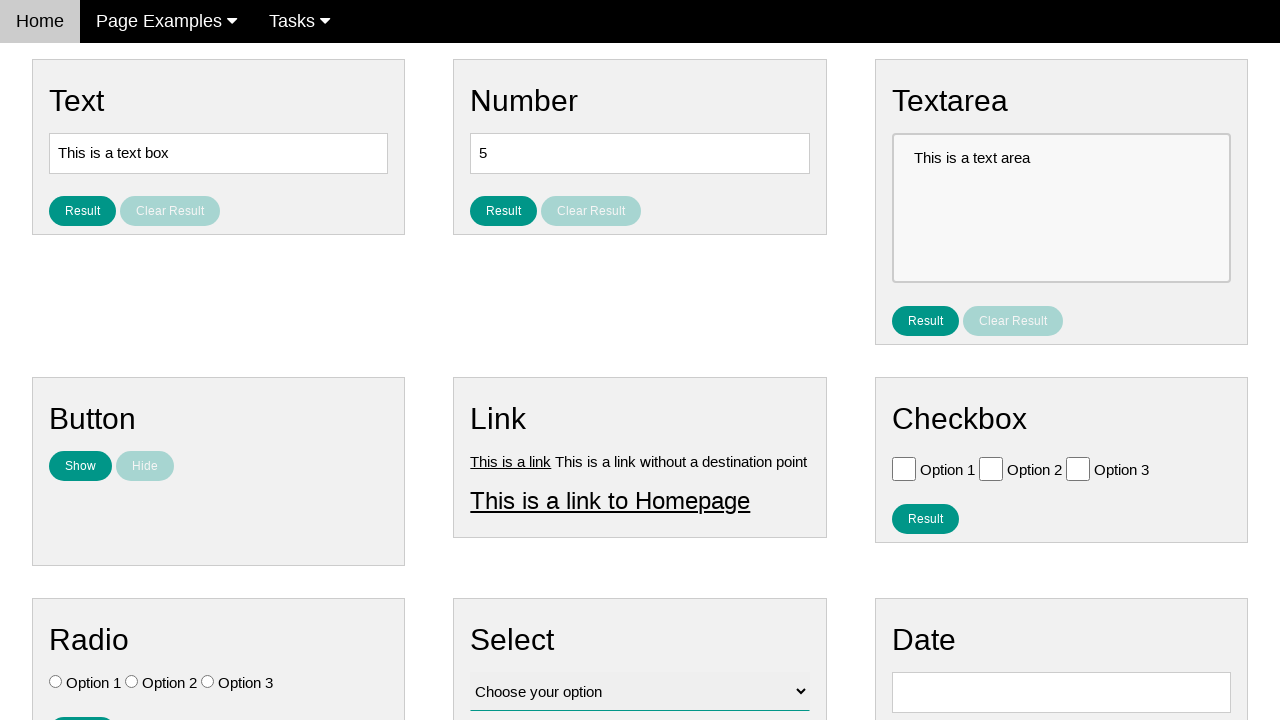

Verified that text element is initially hidden
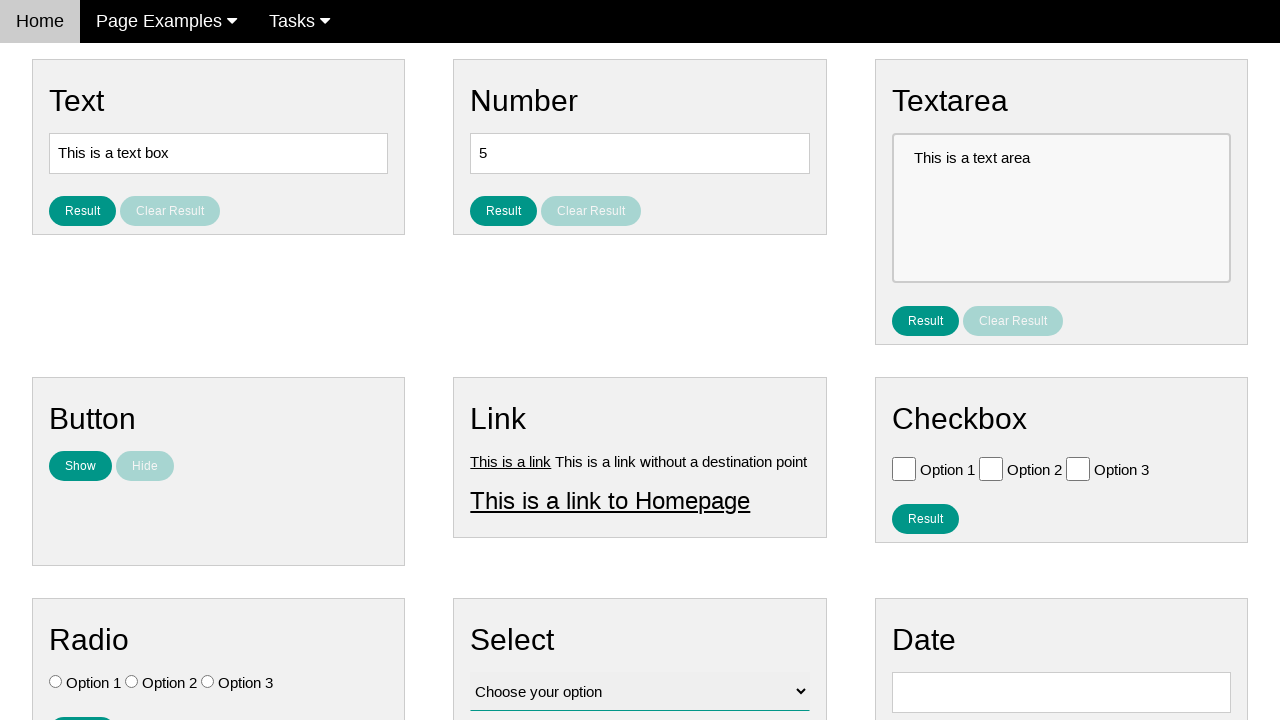

Clicked show button to reveal text at (80, 466) on #show_text
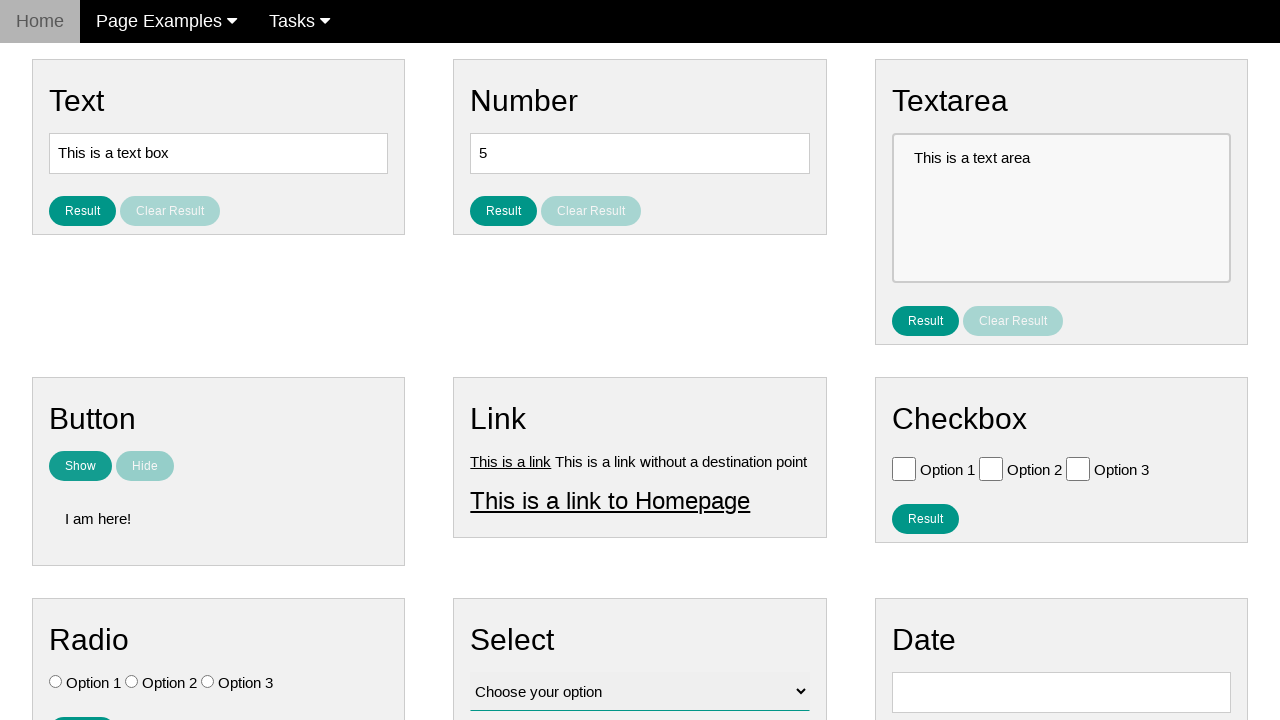

Verified that text element is now visible after clicking show button
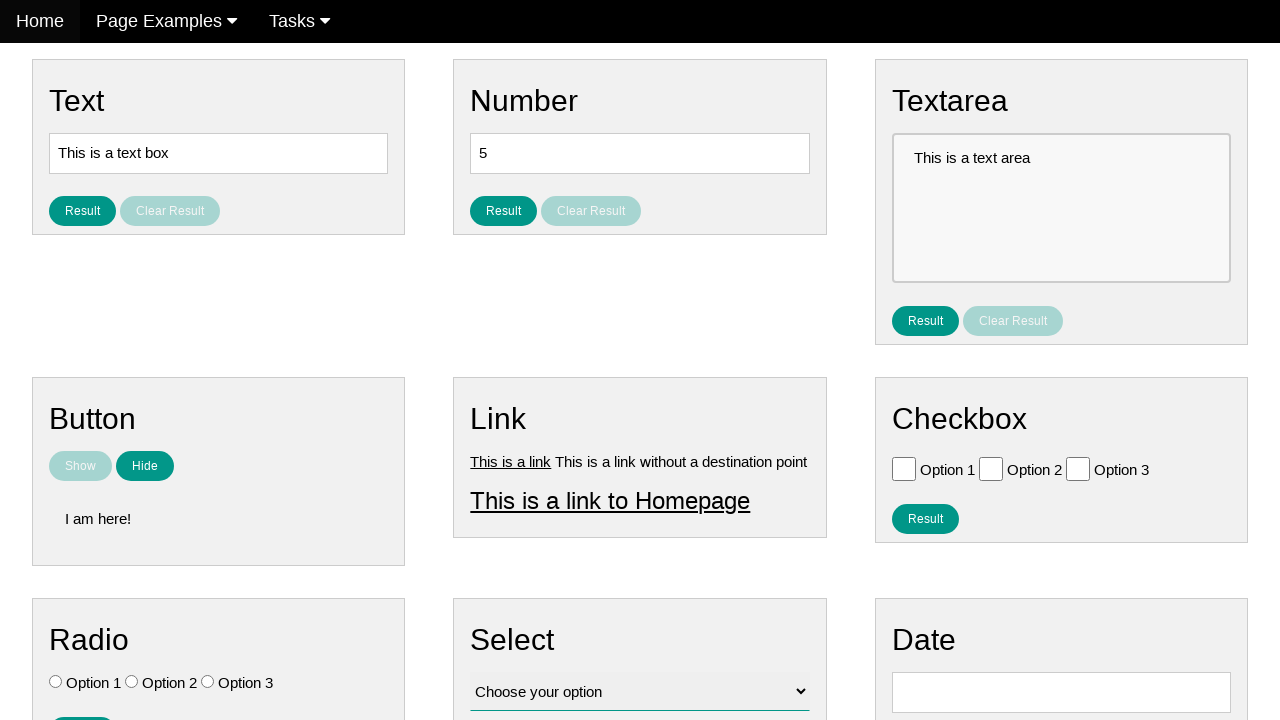

Clicked hide button to conceal text at (145, 466) on [name='hide_text']
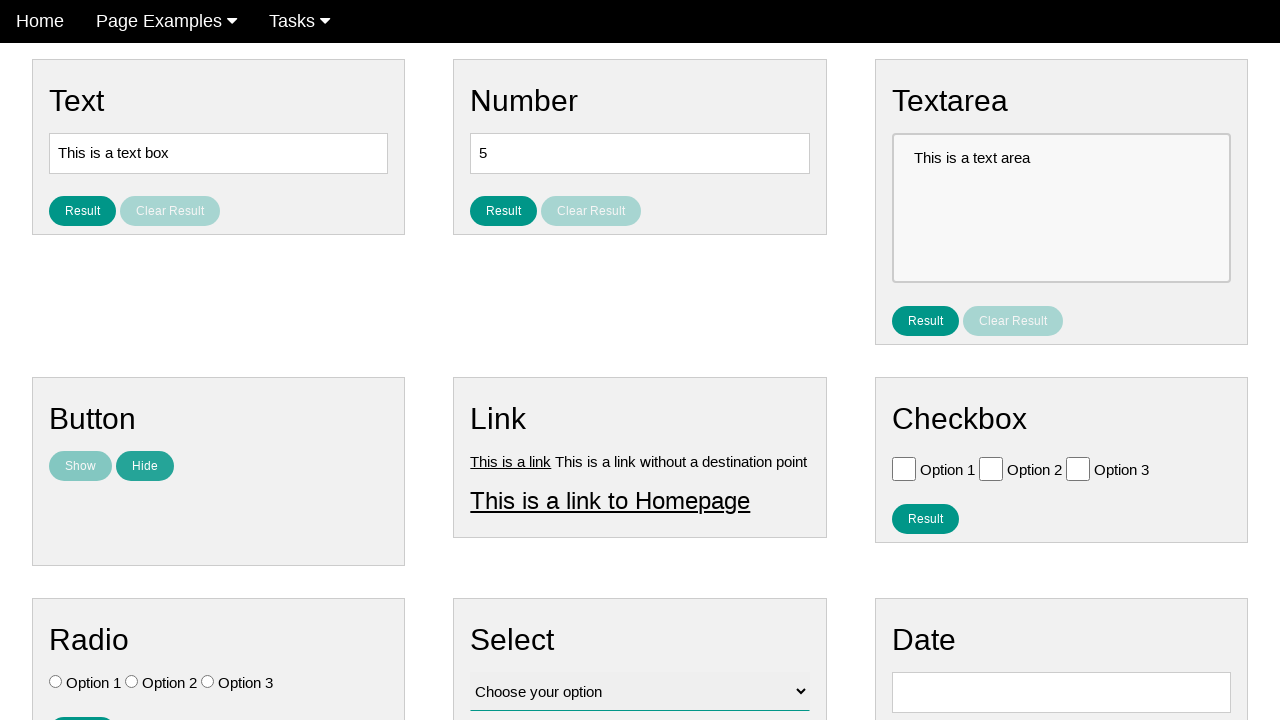

Verified that text element is hidden again after clicking hide button
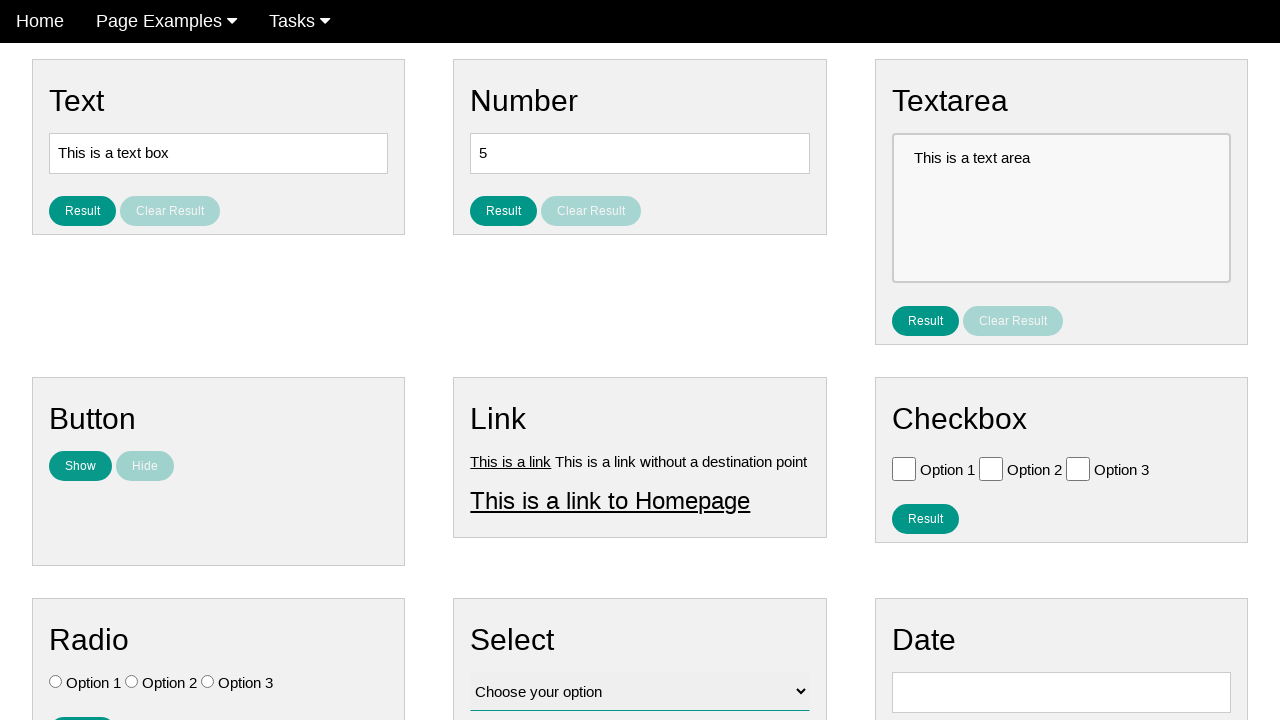

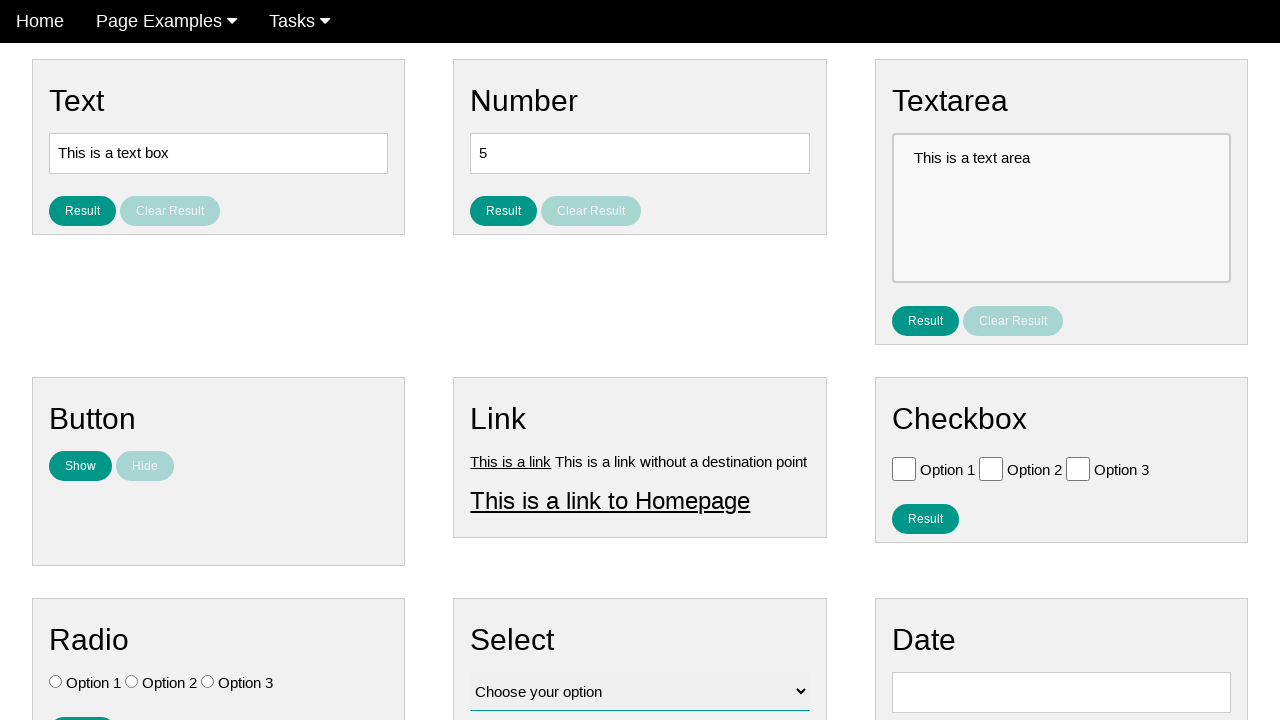